Tests that edits are saved when the input field loses focus (blur event)

Starting URL: https://demo.playwright.dev/todomvc

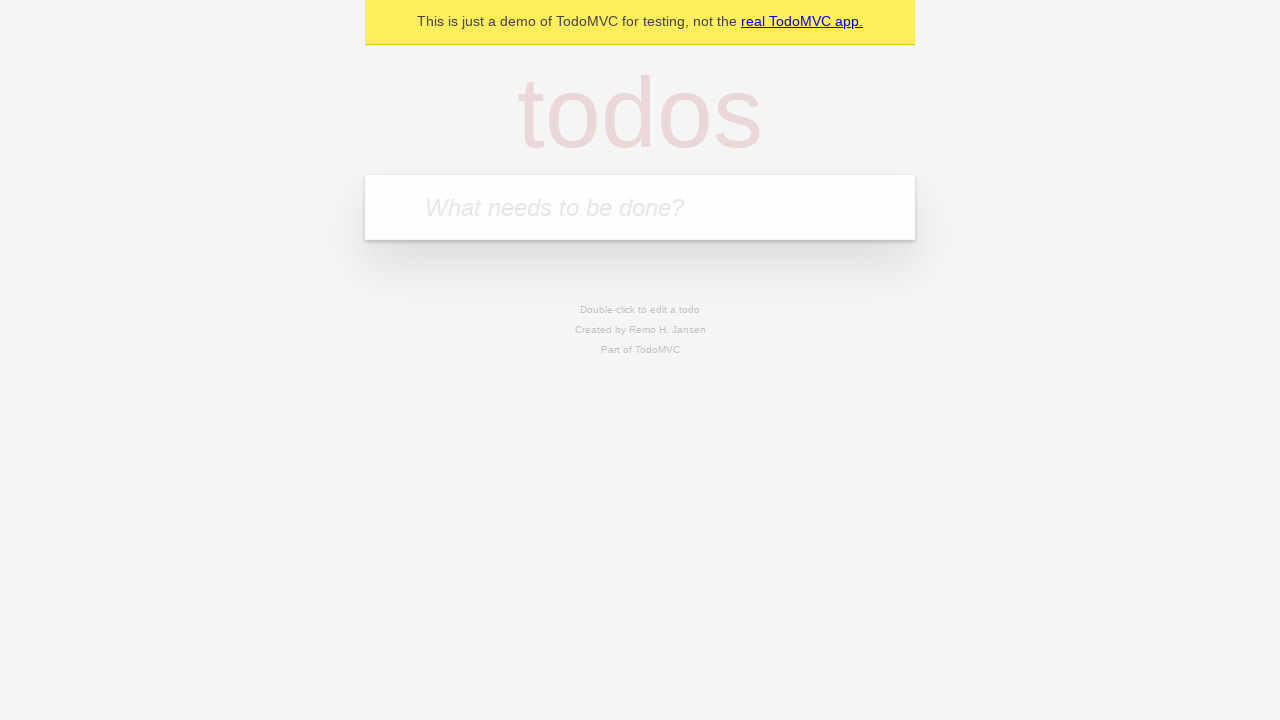

Filled new todo input with 'buy some cheese' on internal:attr=[placeholder="What needs to be done?"i]
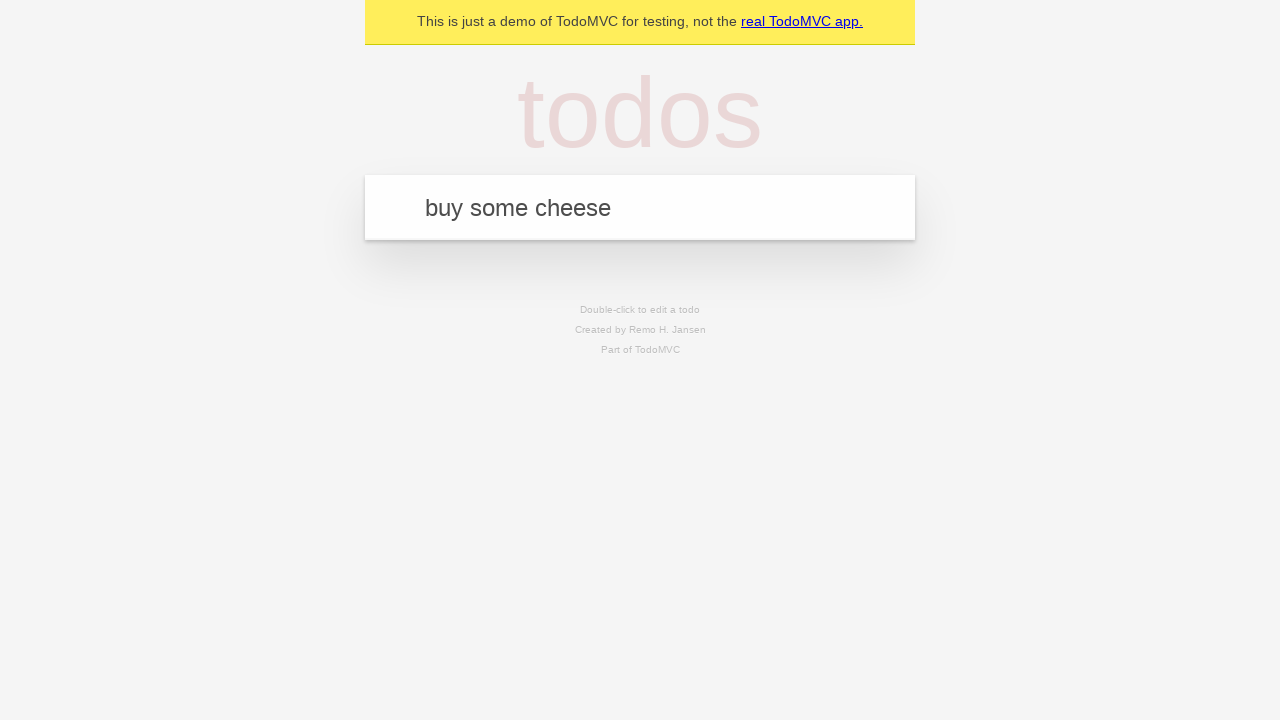

Pressed Enter to create todo 'buy some cheese' on internal:attr=[placeholder="What needs to be done?"i]
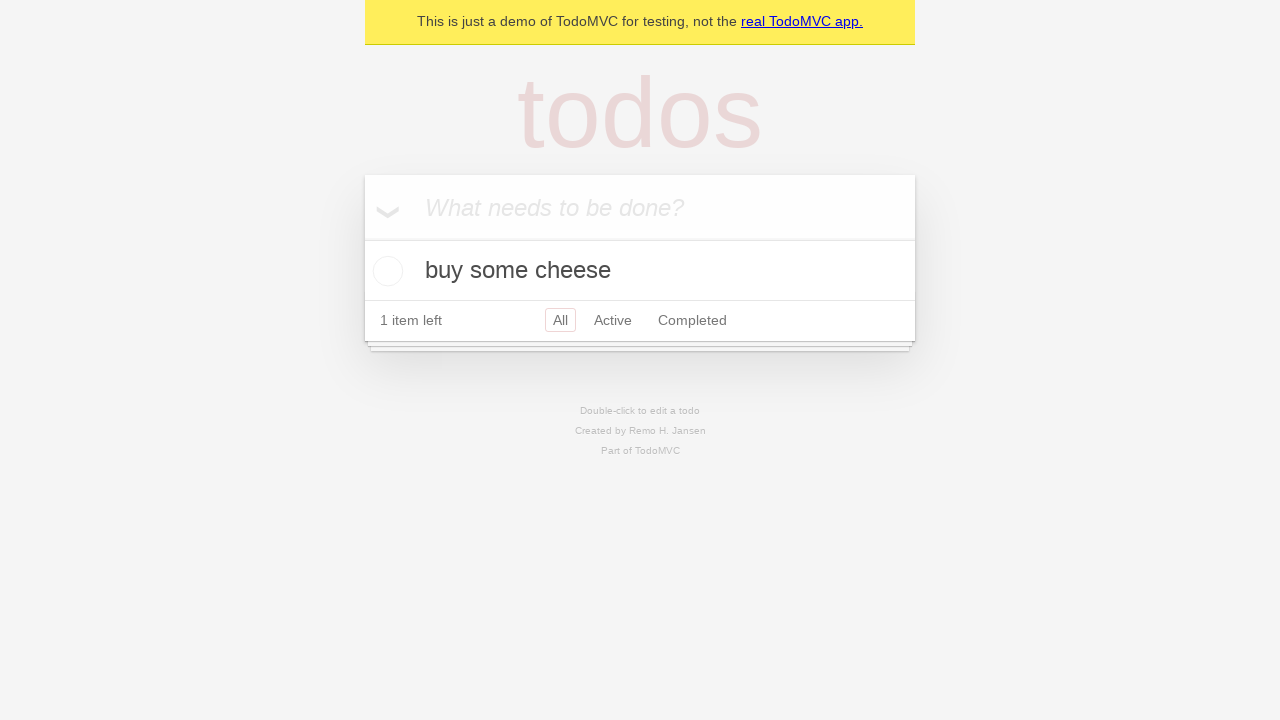

Filled new todo input with 'feed the cat' on internal:attr=[placeholder="What needs to be done?"i]
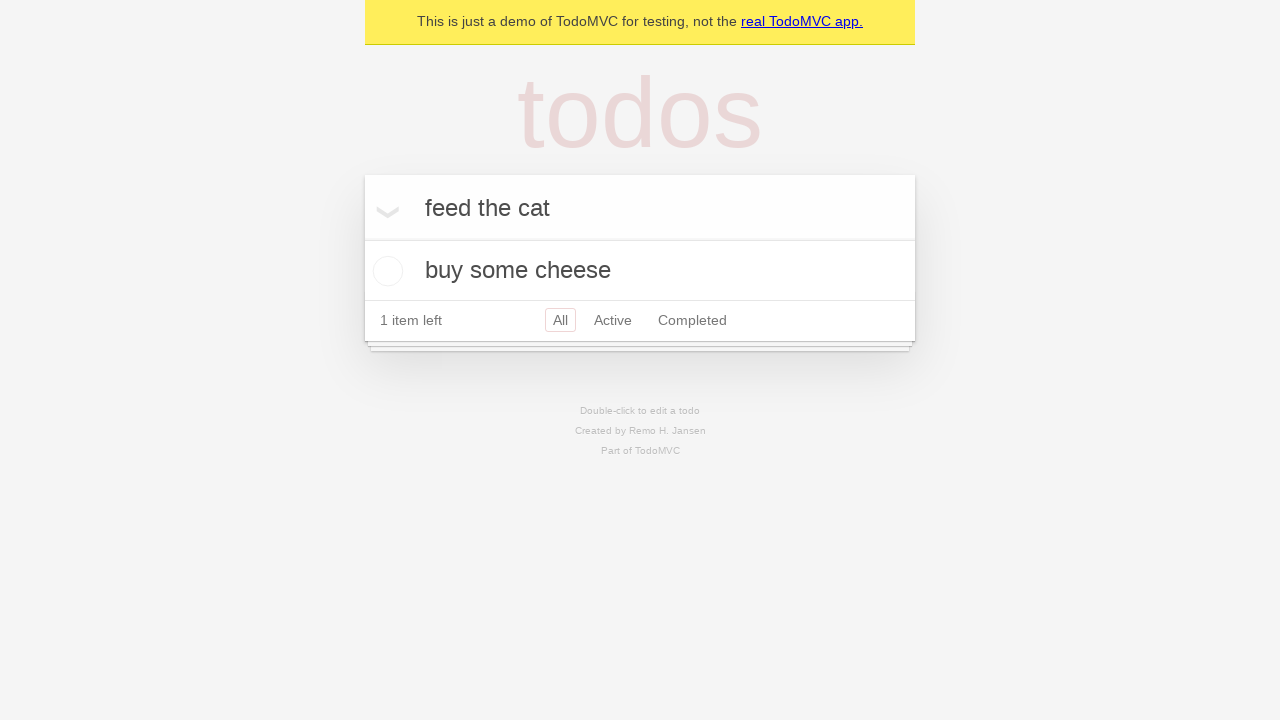

Pressed Enter to create todo 'feed the cat' on internal:attr=[placeholder="What needs to be done?"i]
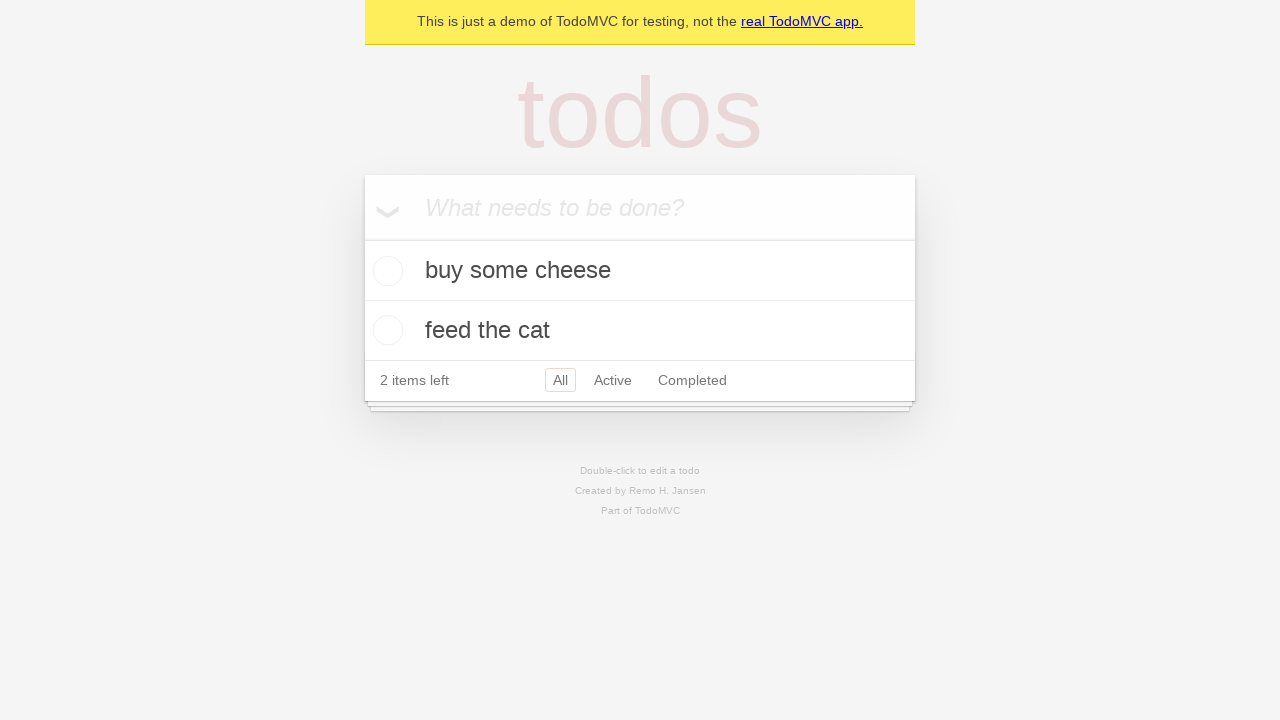

Filled new todo input with 'book a doctors appointment' on internal:attr=[placeholder="What needs to be done?"i]
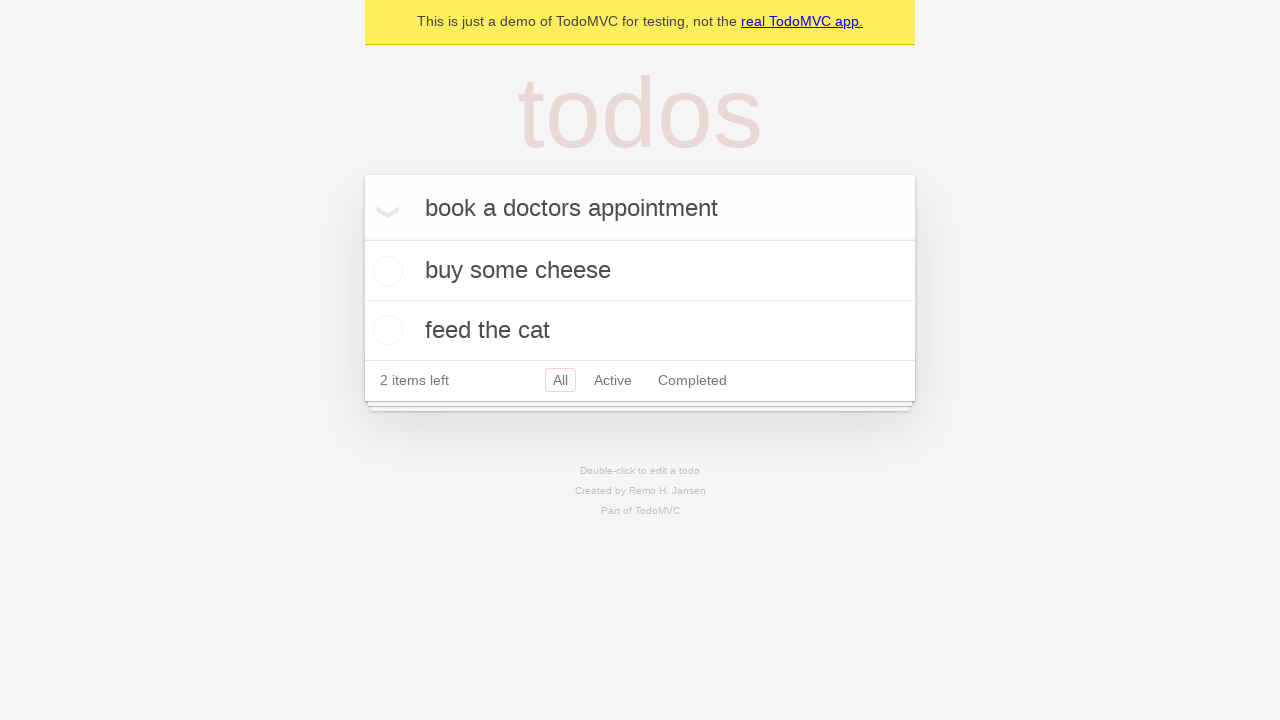

Pressed Enter to create todo 'book a doctors appointment' on internal:attr=[placeholder="What needs to be done?"i]
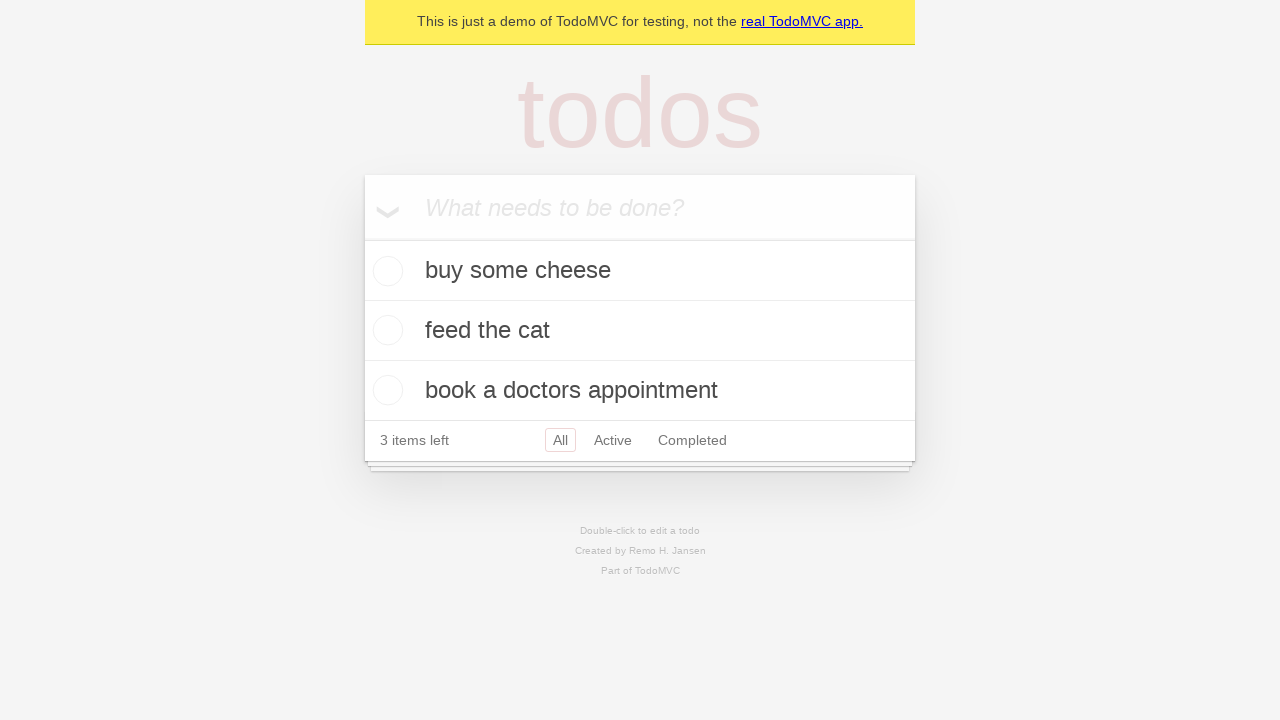

Located all todo items
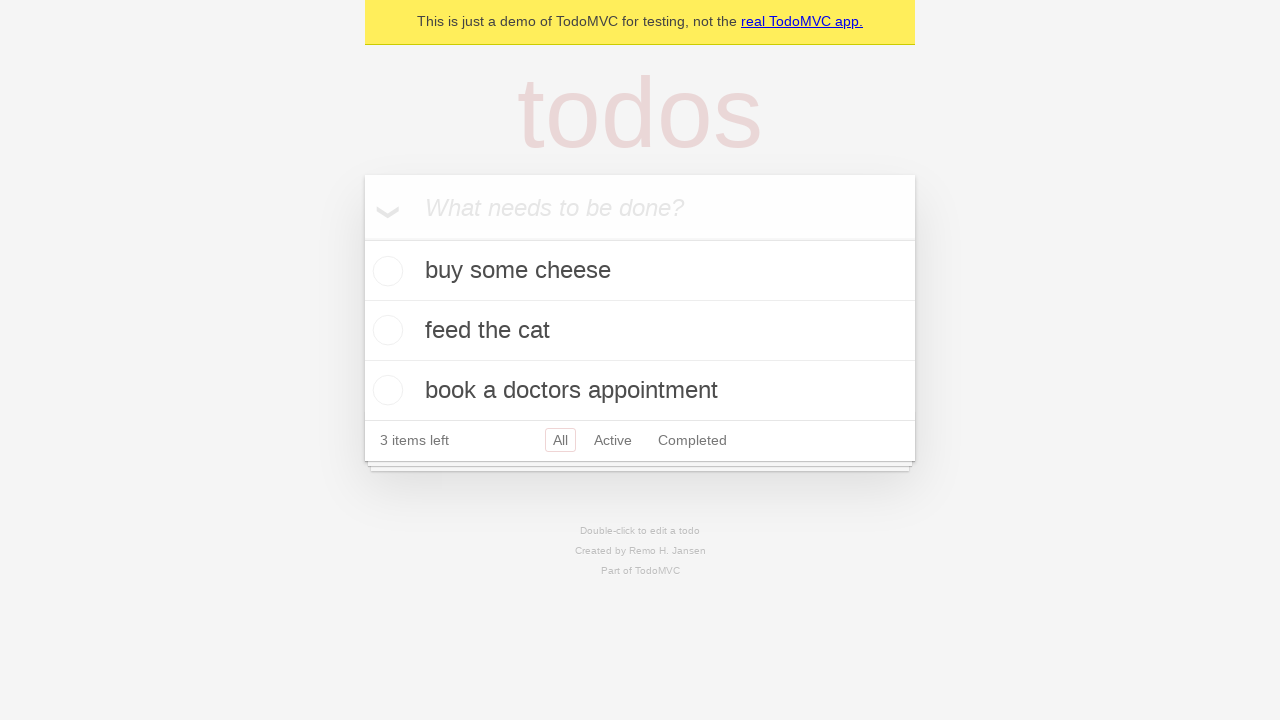

Double-clicked second todo item to enter edit mode at (640, 331) on internal:testid=[data-testid="todo-item"s] >> nth=1
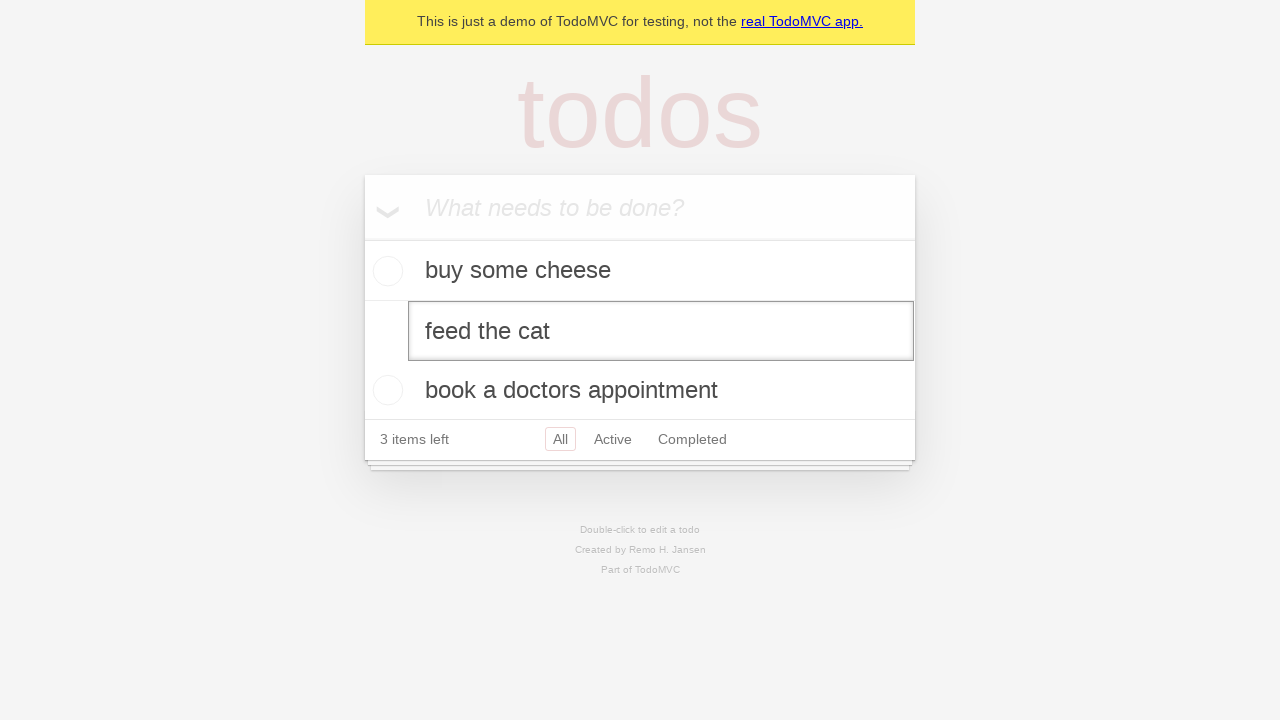

Located edit input field
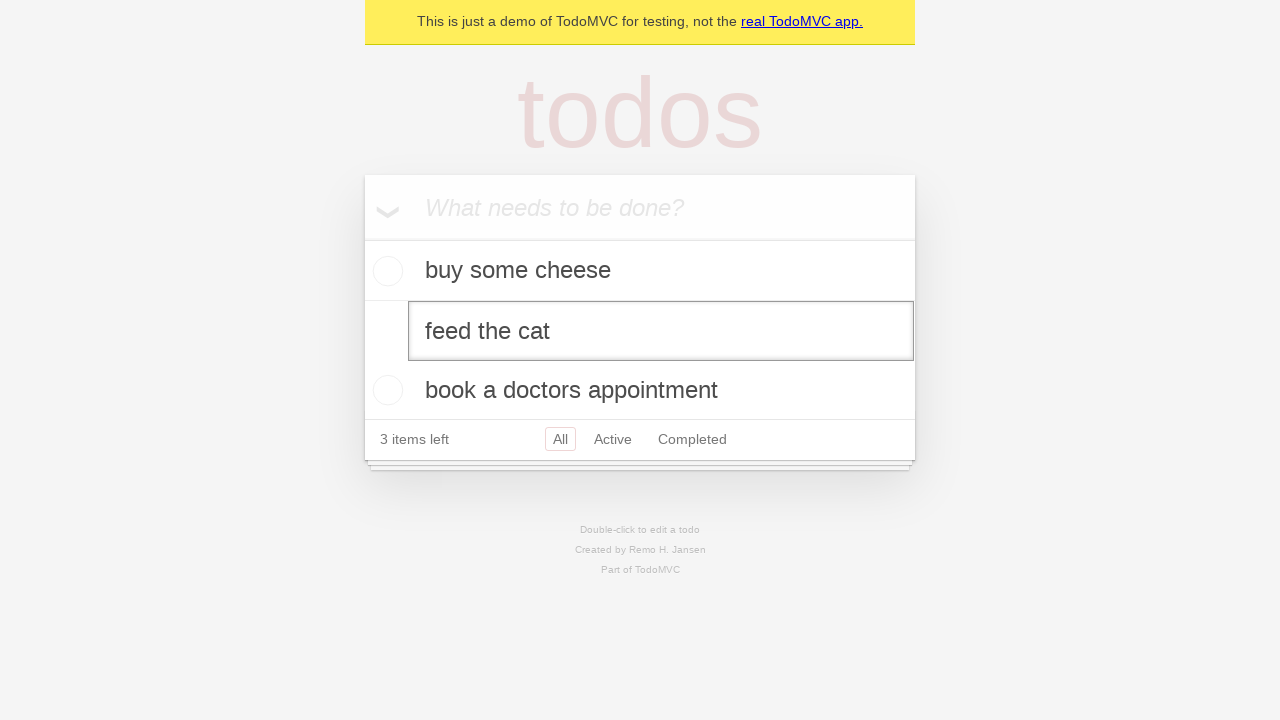

Filled edit input with 'buy some sausages' on internal:testid=[data-testid="todo-item"s] >> nth=1 >> internal:role=textbox[nam
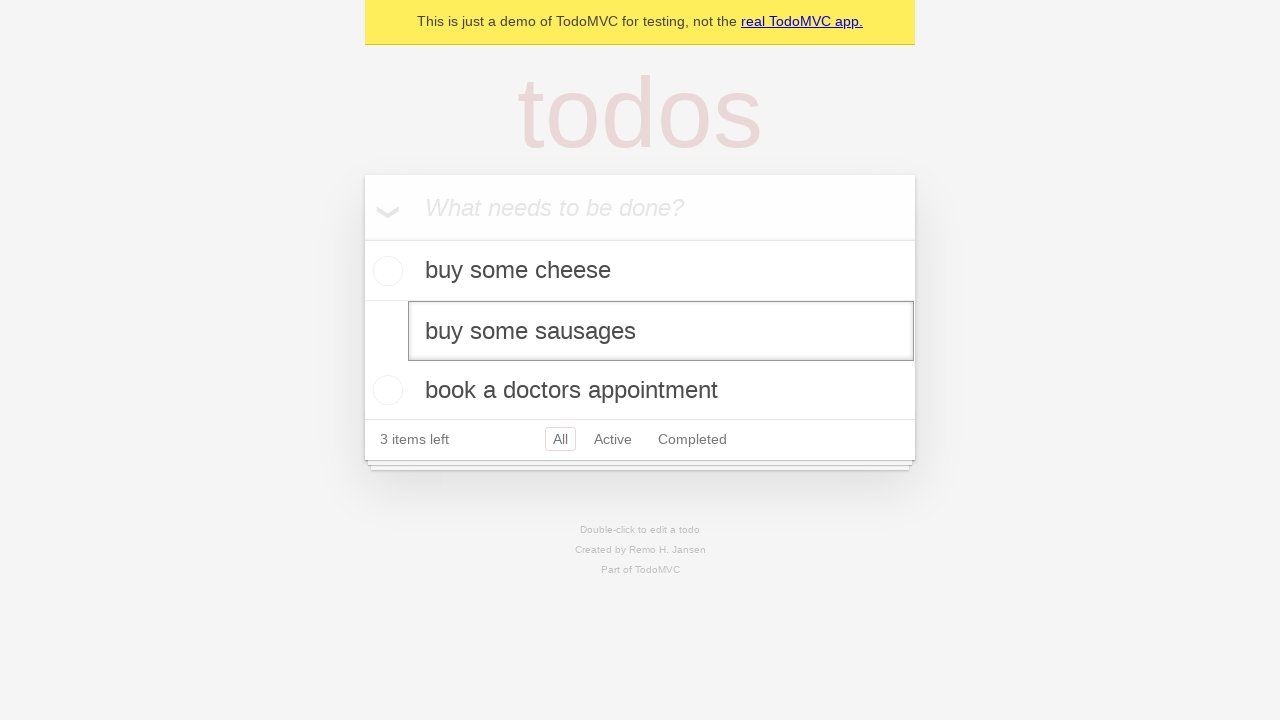

Dispatched blur event to save edit on focus loss
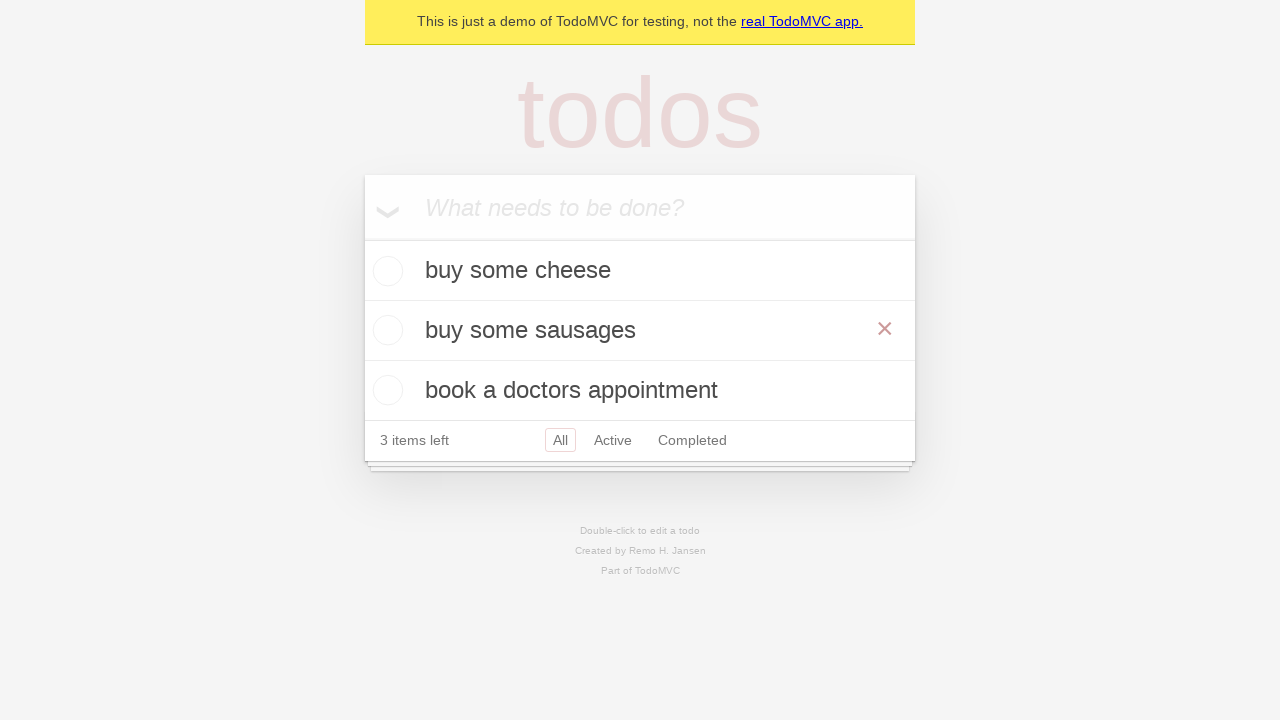

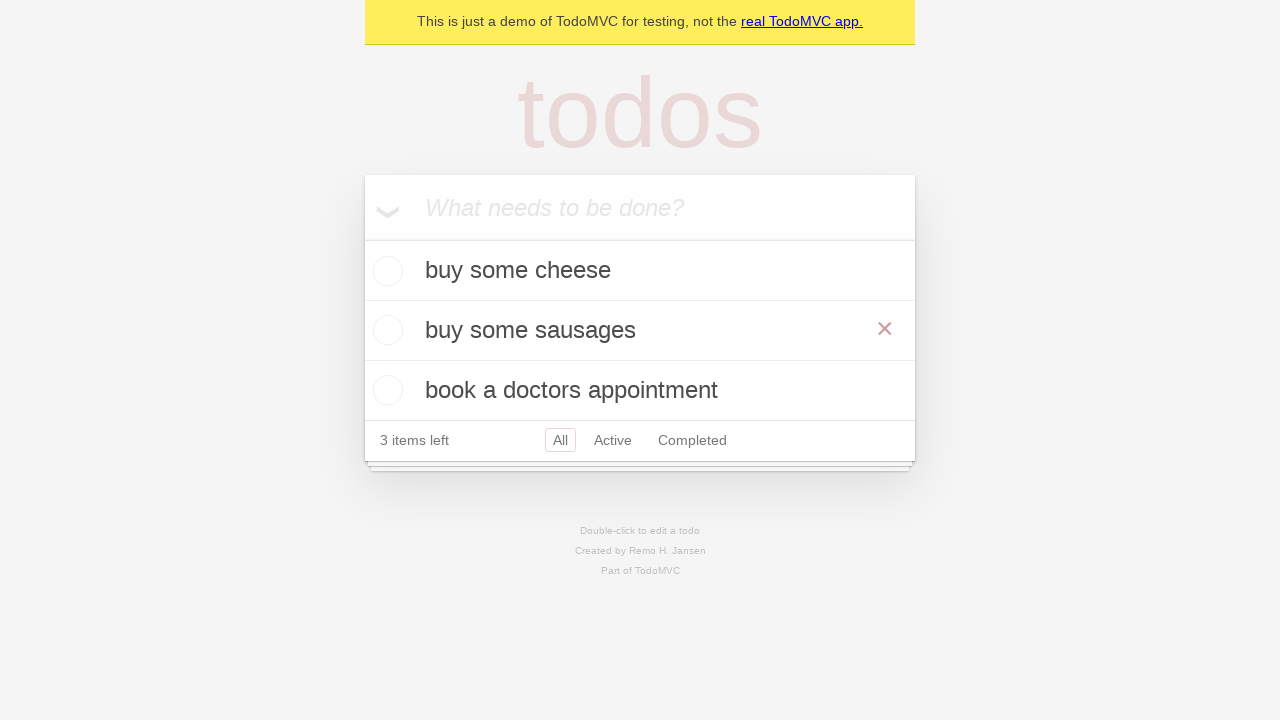